Tests the dictionary search functionality on WoordHunt by searching for the word "apple" and verifying the Russian translation is displayed.

Starting URL: https://wooordhunt.ru/

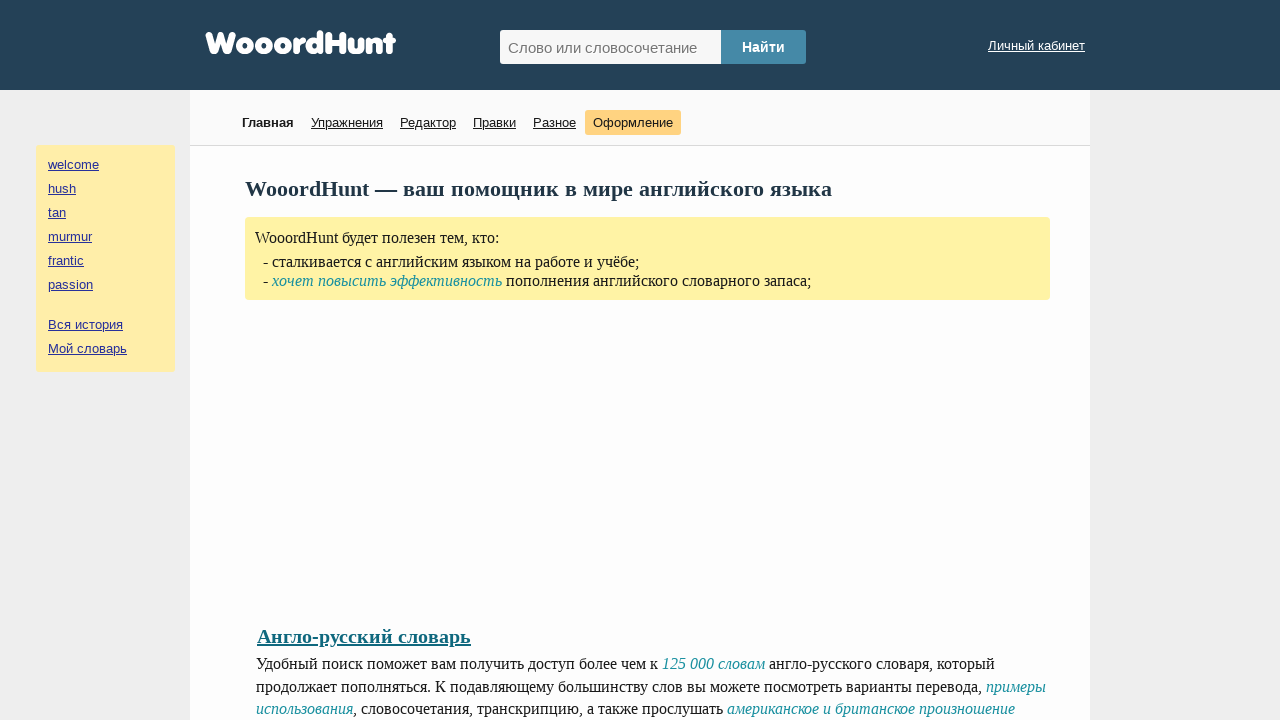

Filled search field with 'apple' on #hunted_word
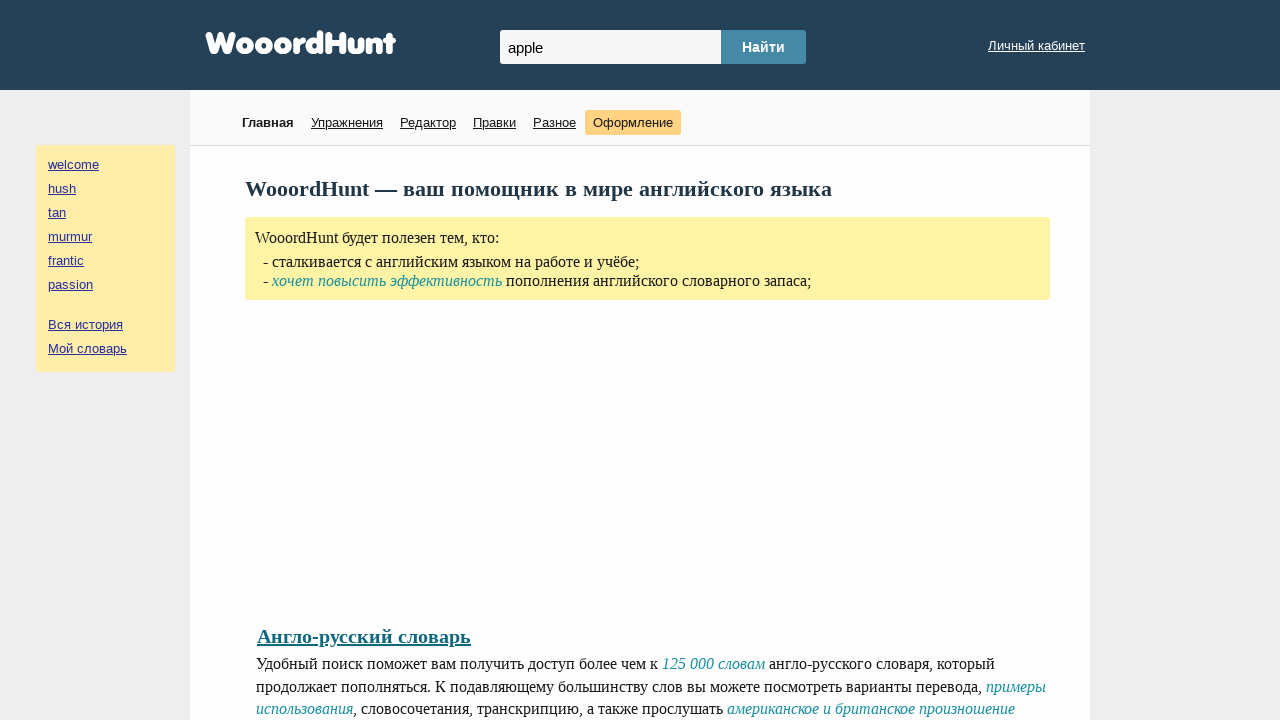

Clicked the search button to search for 'apple' at (764, 47) on #hunted_word_submit
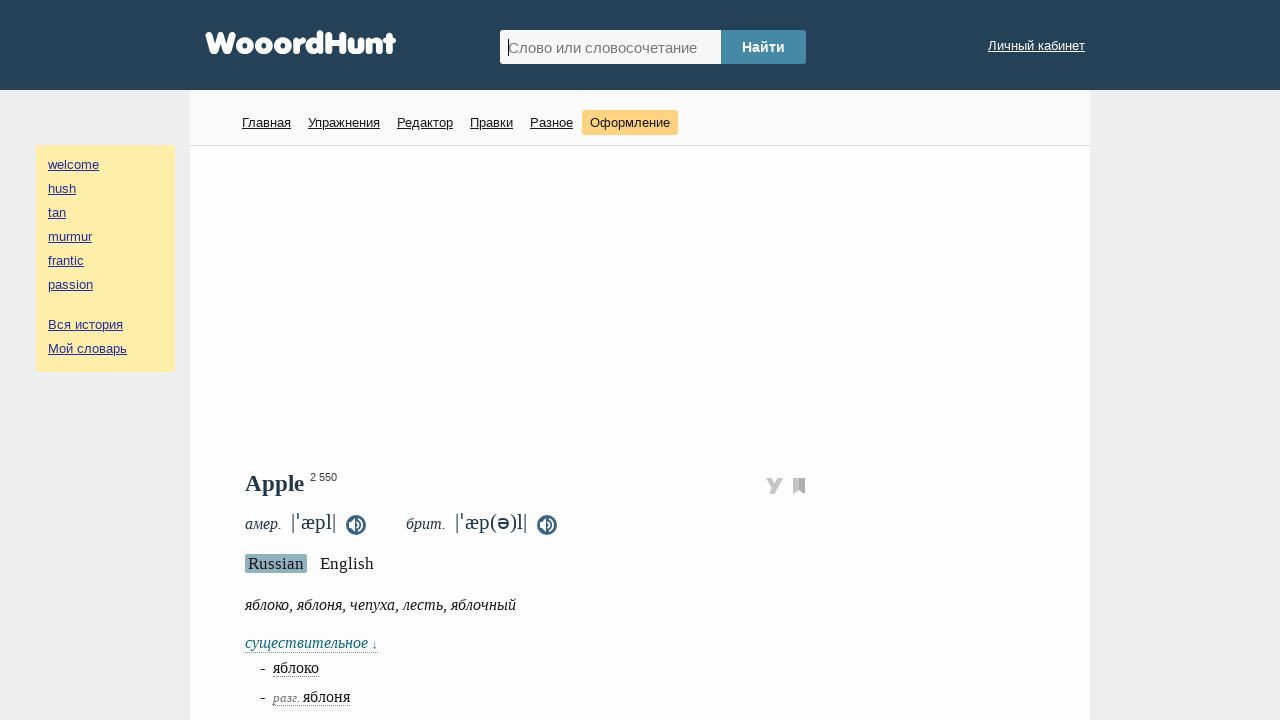

Translation result loaded
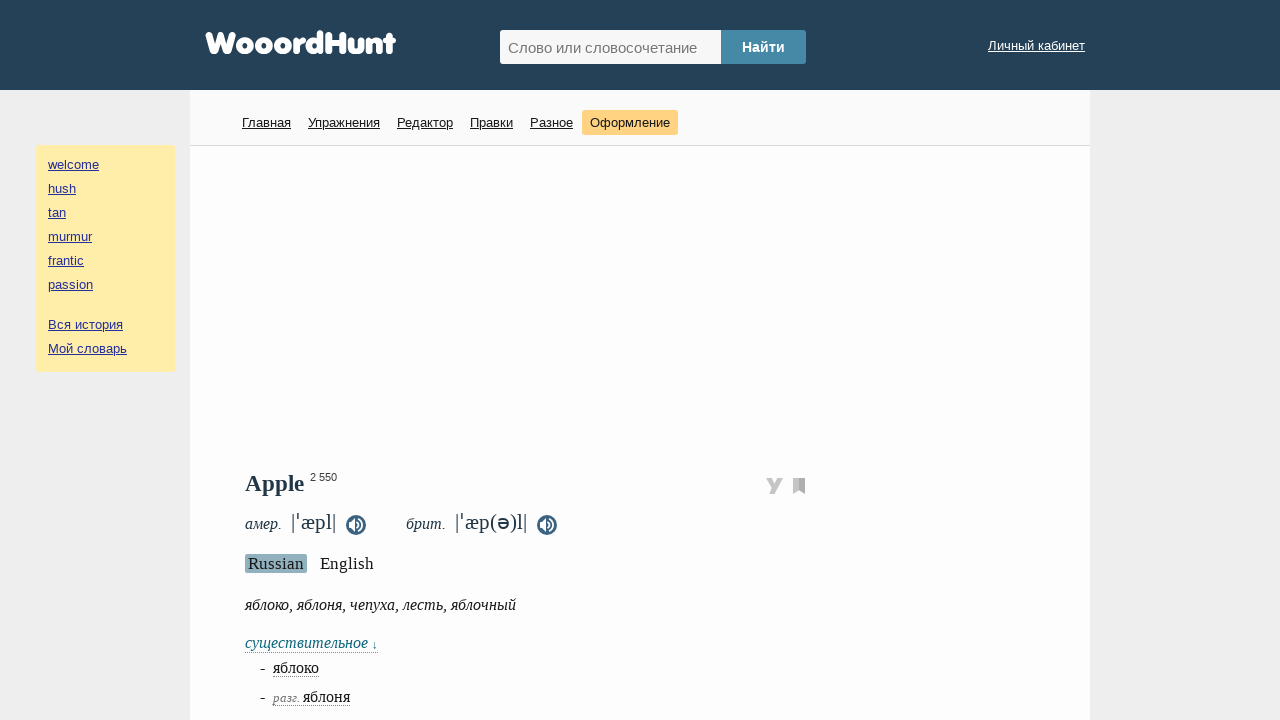

Retrieved translation text content
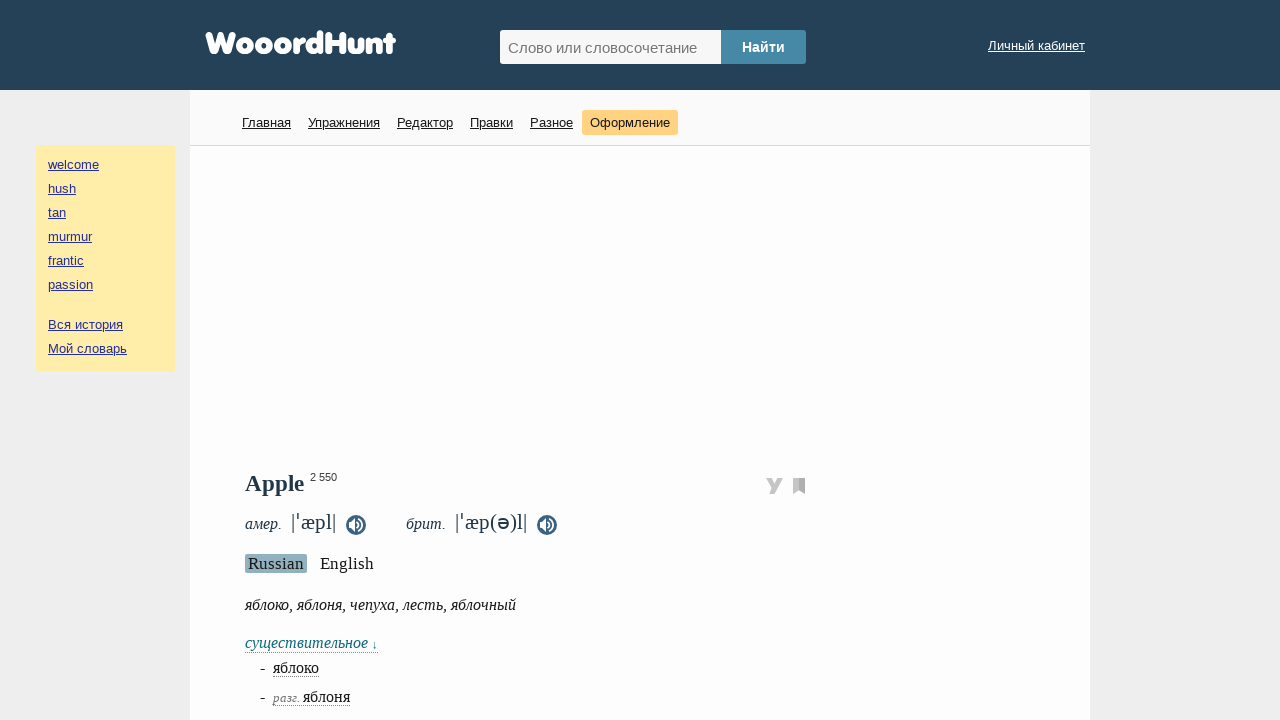

Verified Russian translation 'яблоко' is displayed
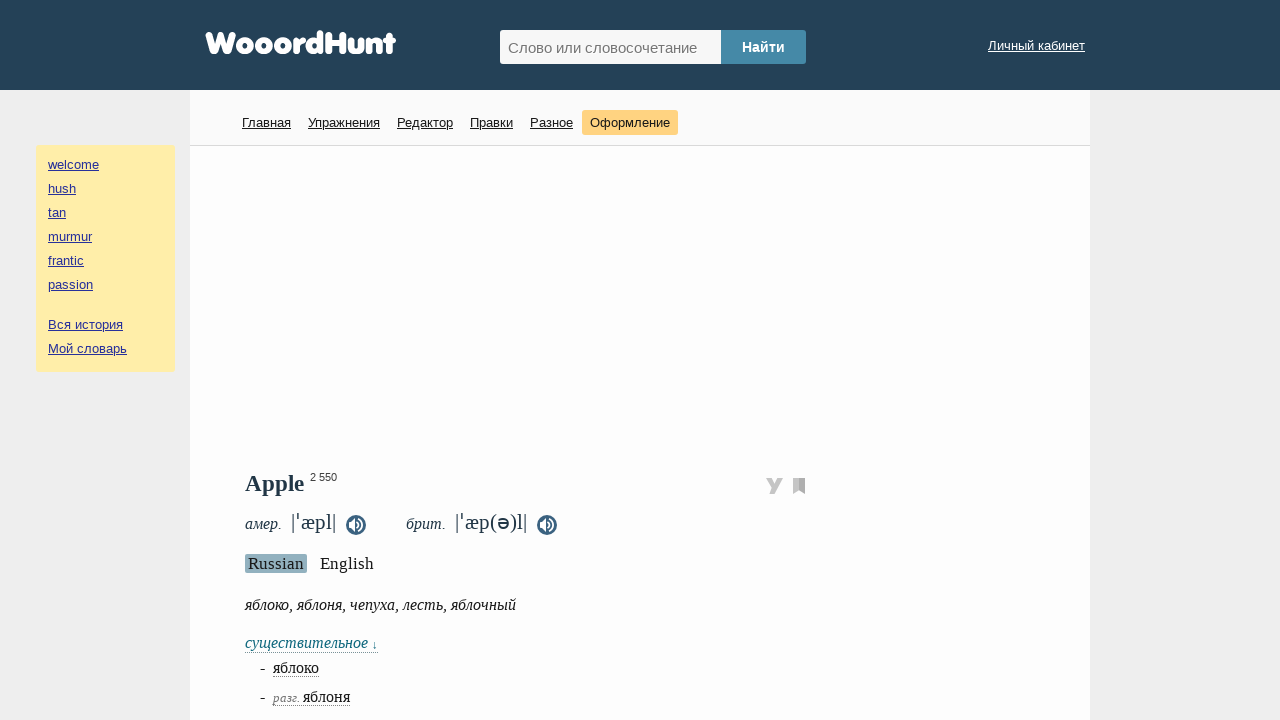

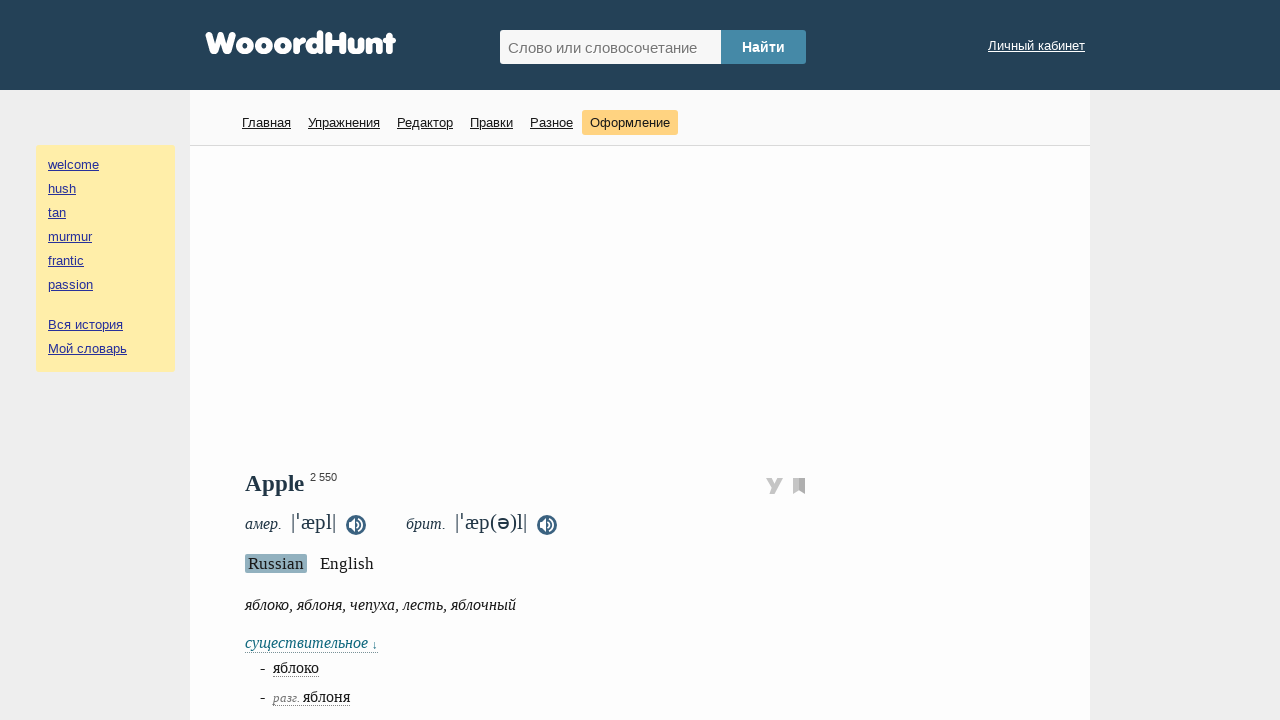